Creates a custom exam variant by adding one task and verifies the task is added correctly

Starting URL: https://math-oge.sdamgia.ru

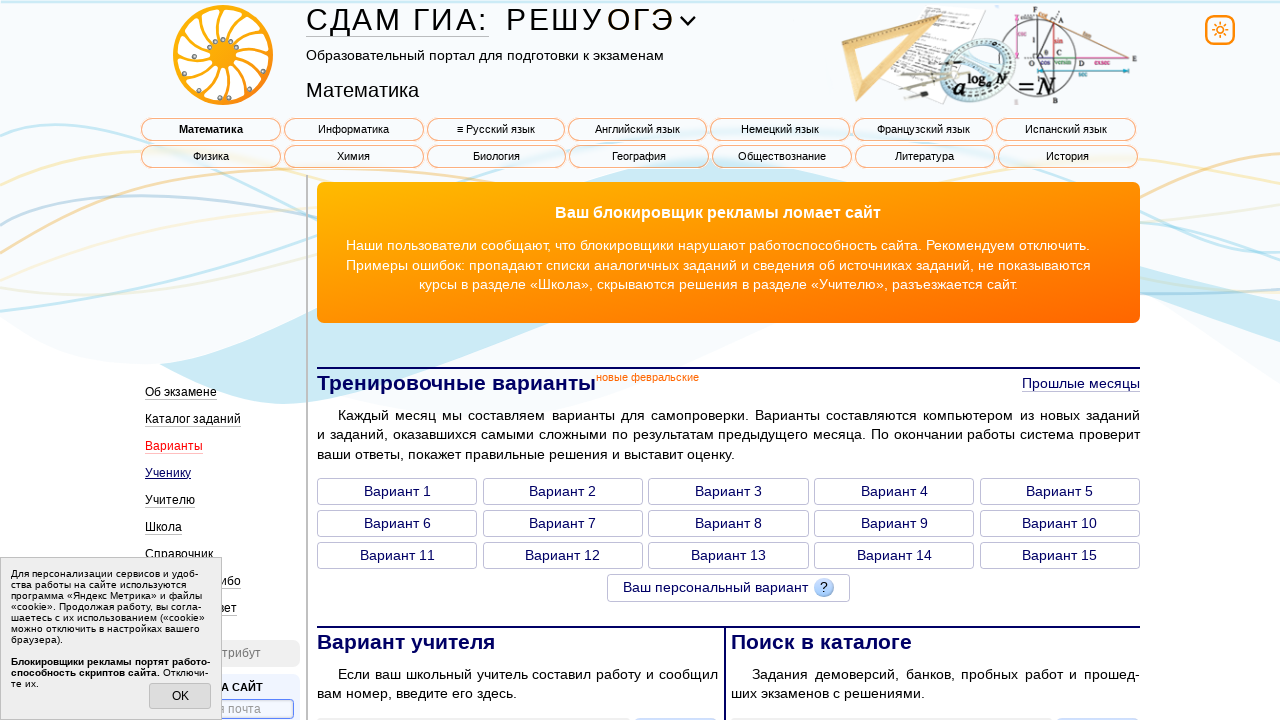

Waited for page navigation element to load
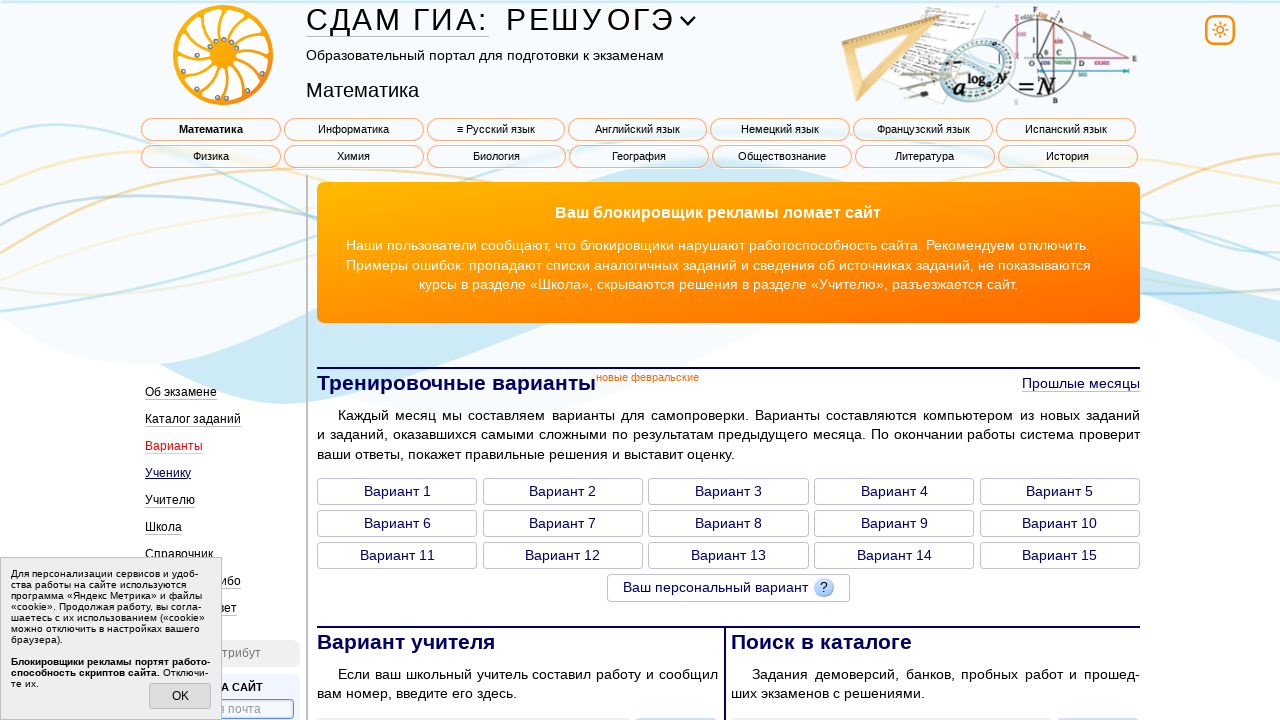

Clicked '+' button to add task #1 at (408, 360) on xpath=/html/body/div[1]/div/div[2]/div/div/main/section[3]/form/div/div[1]/div[2
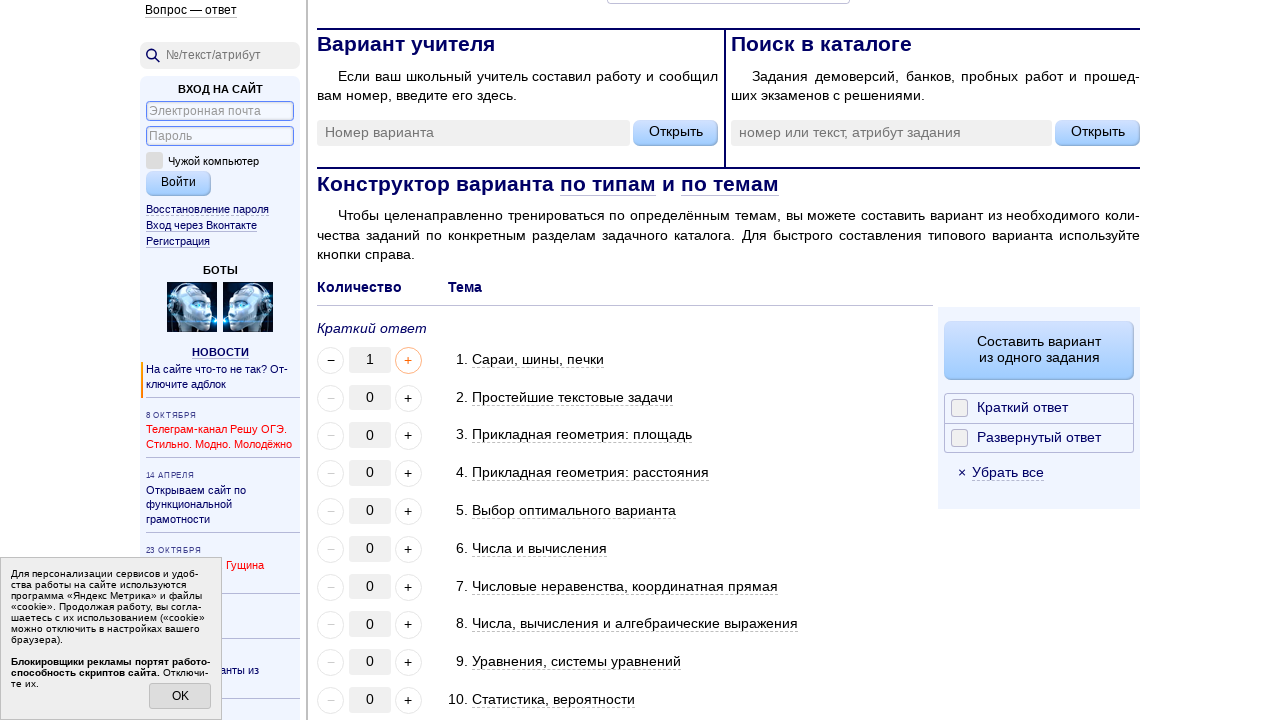

Clicked button to create exam variant from one task at (1039, 341) on xpath=/html/body/div[1]/div/div[2]/div/div/main/section[3]/form/div/div[2]/div/b
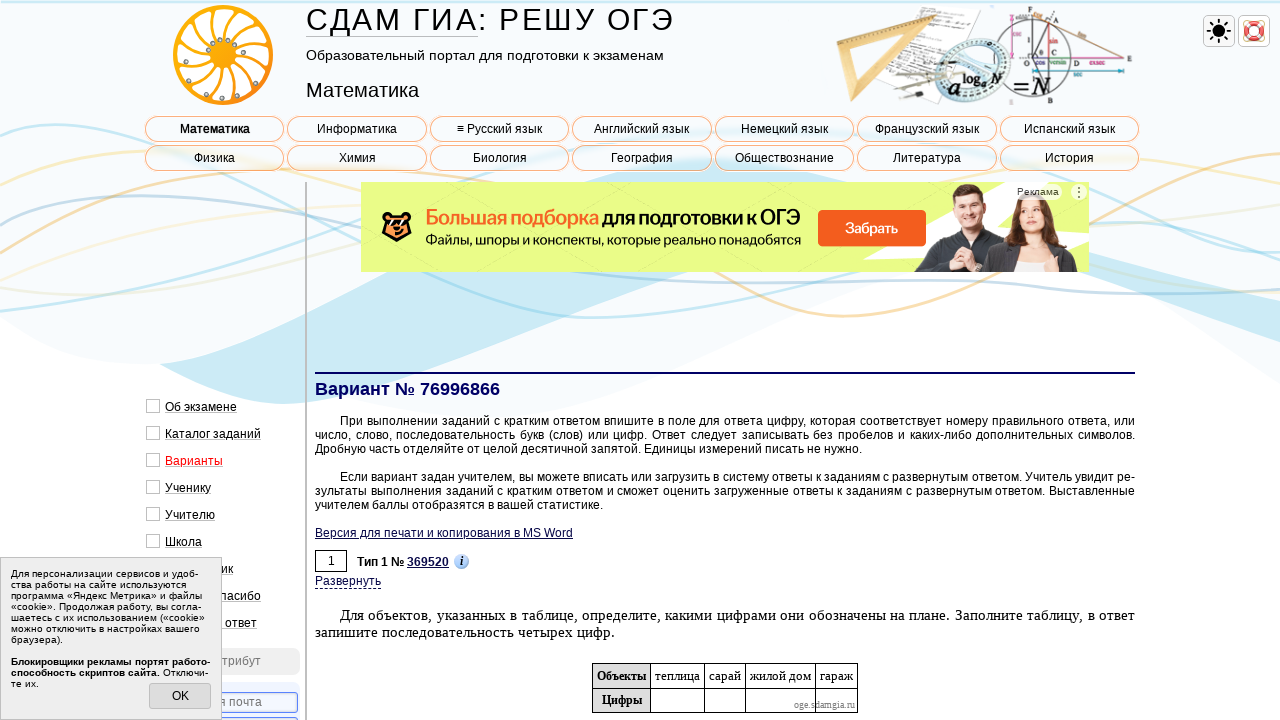

Waited for task number to be displayed in variant
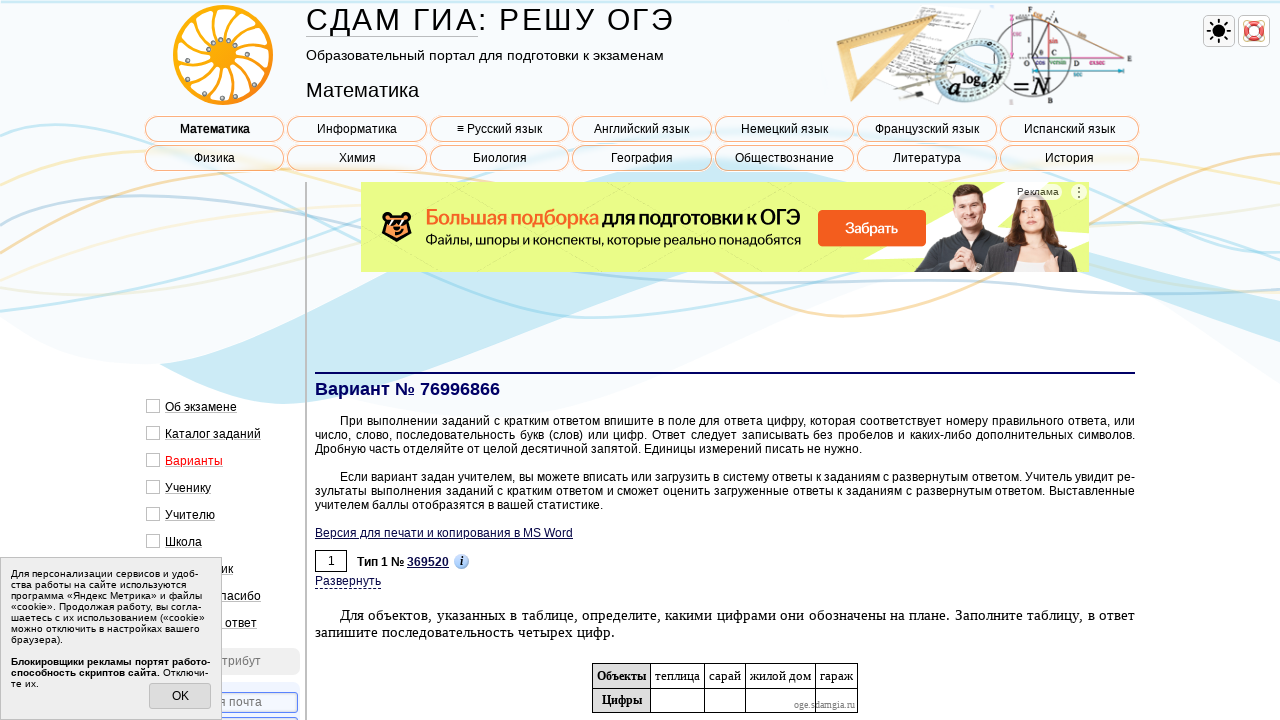

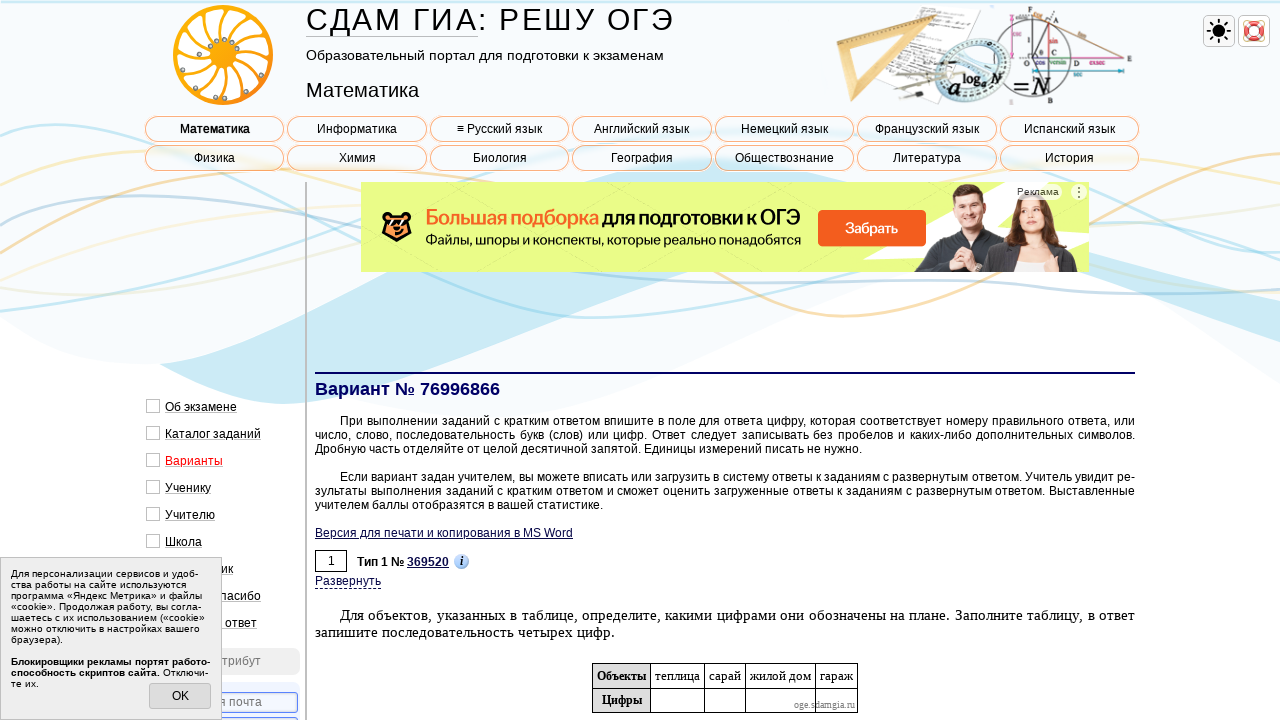